Tests window handling functionality by clicking a link to open a new window, switching between windows, and verifying content in both windows

Starting URL: http://the-internet.herokuapp.com/windows

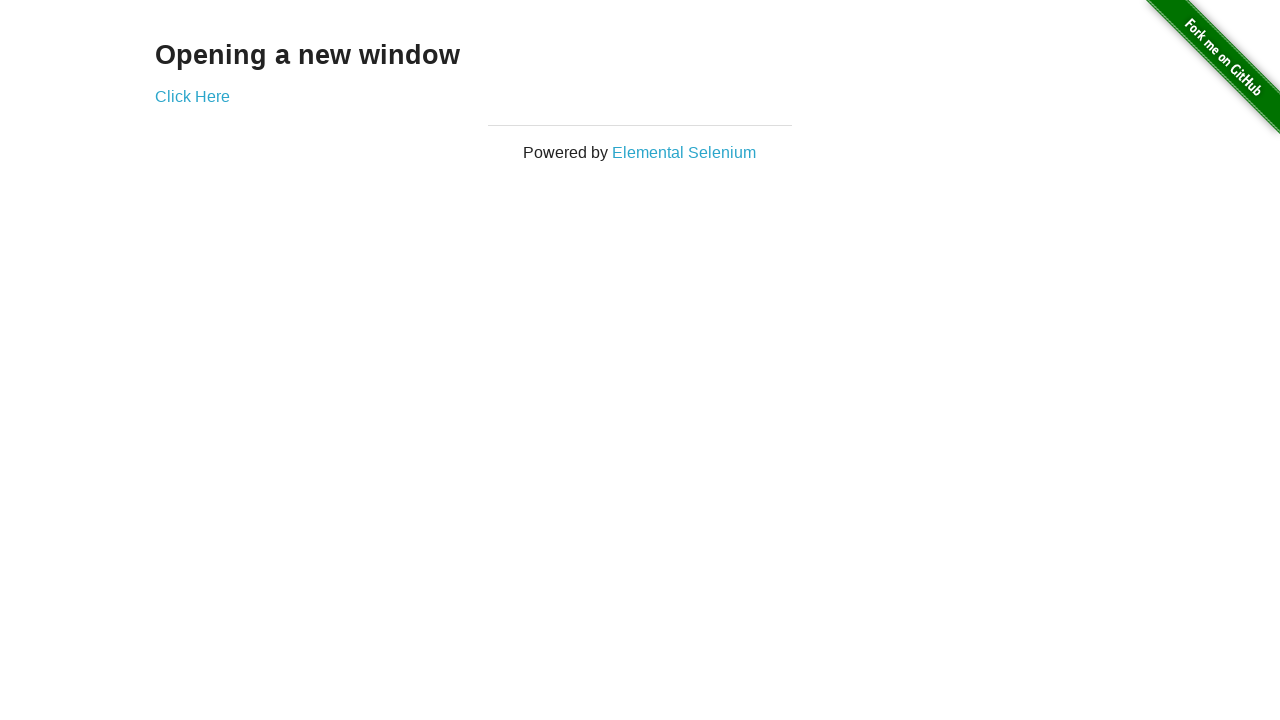

Clicked 'Click Here' link to open new window at (192, 96) on text='Click Here'
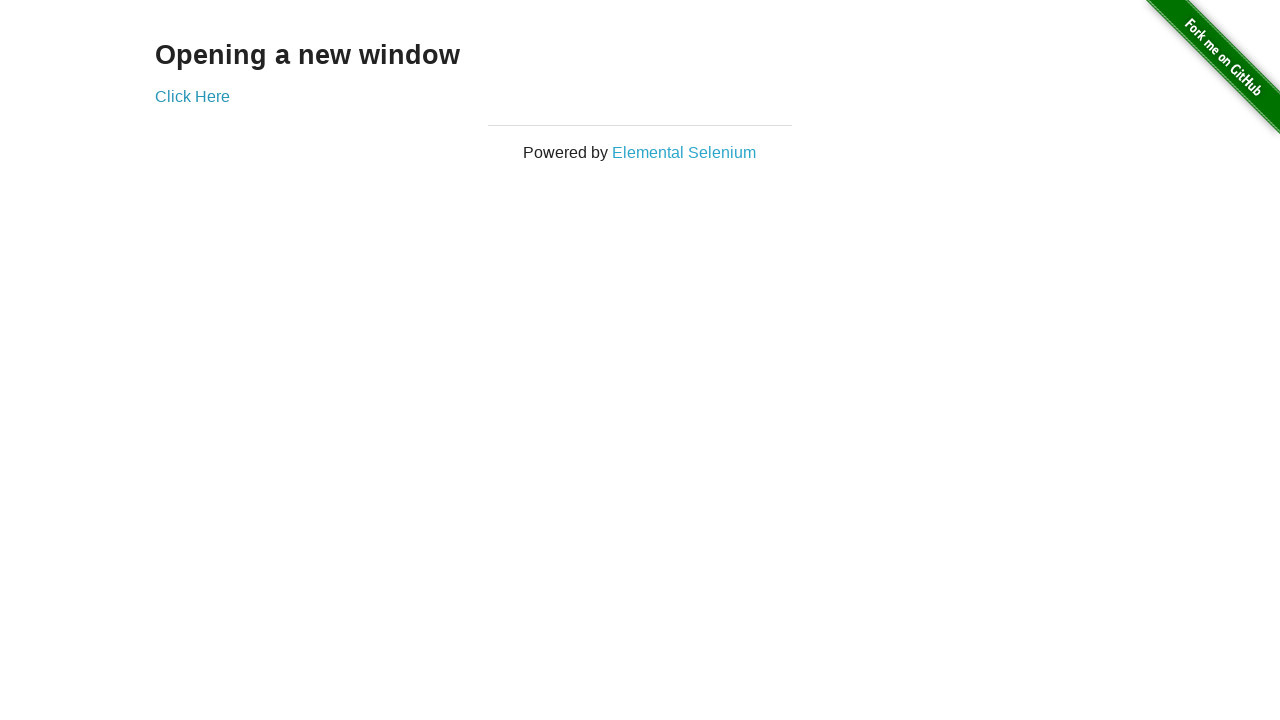

Located h3 heading element in new window
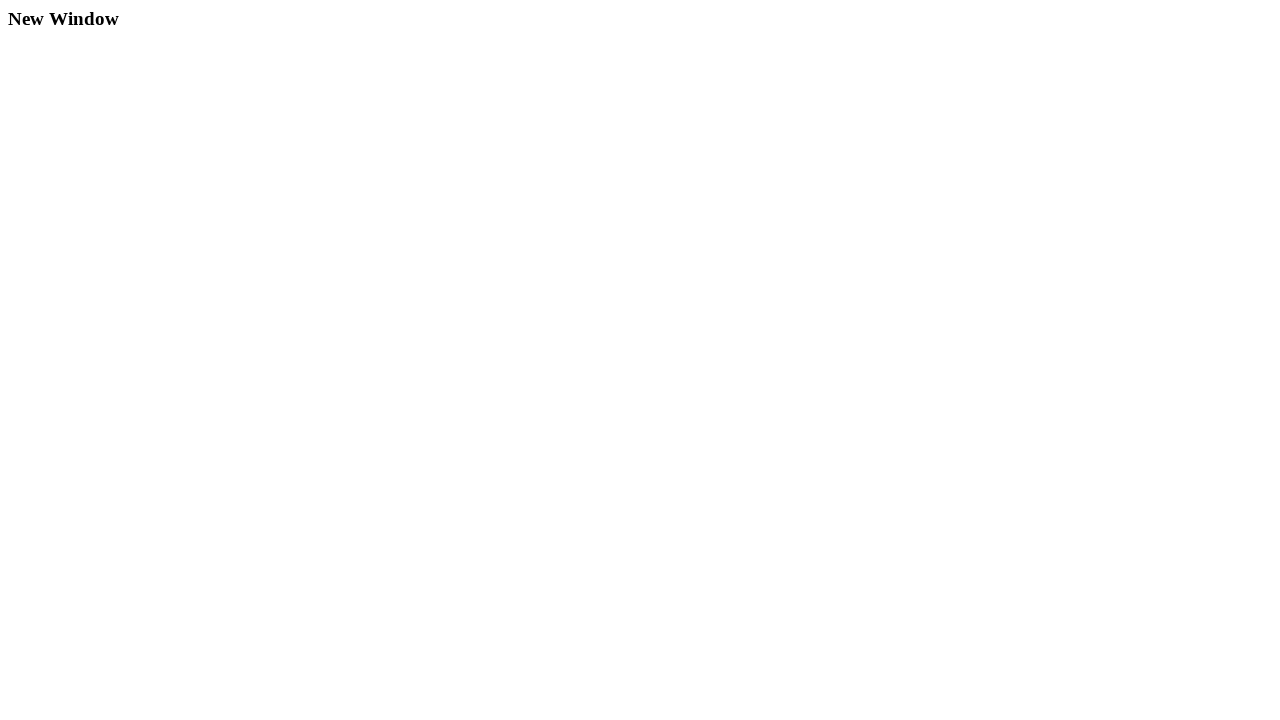

Verified new window displays 'New Window' heading
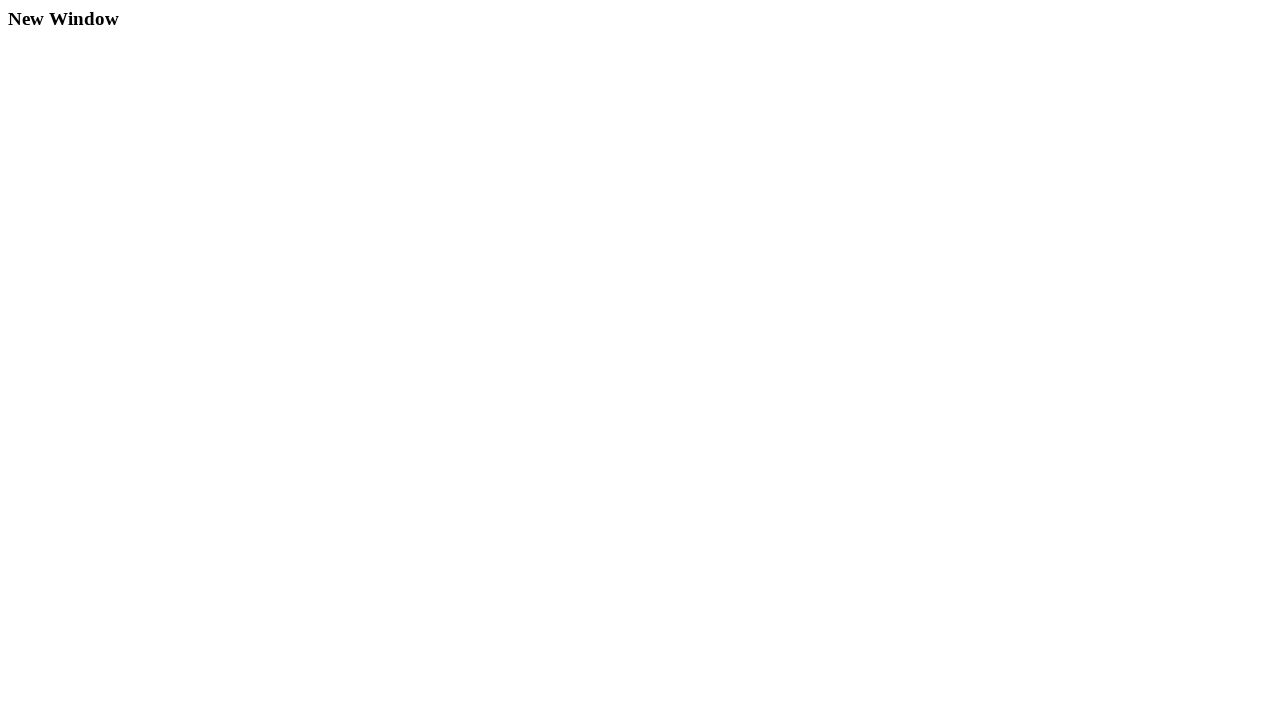

Closed the new window
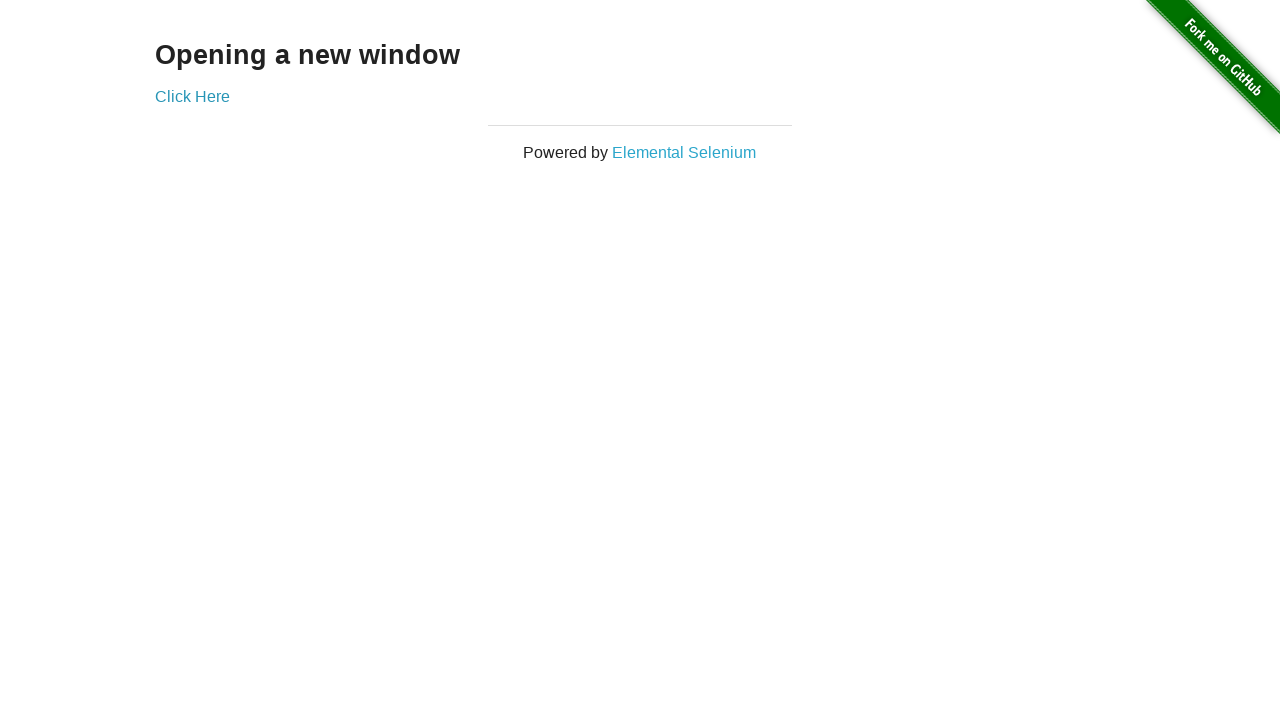

Located h3 heading element in main window
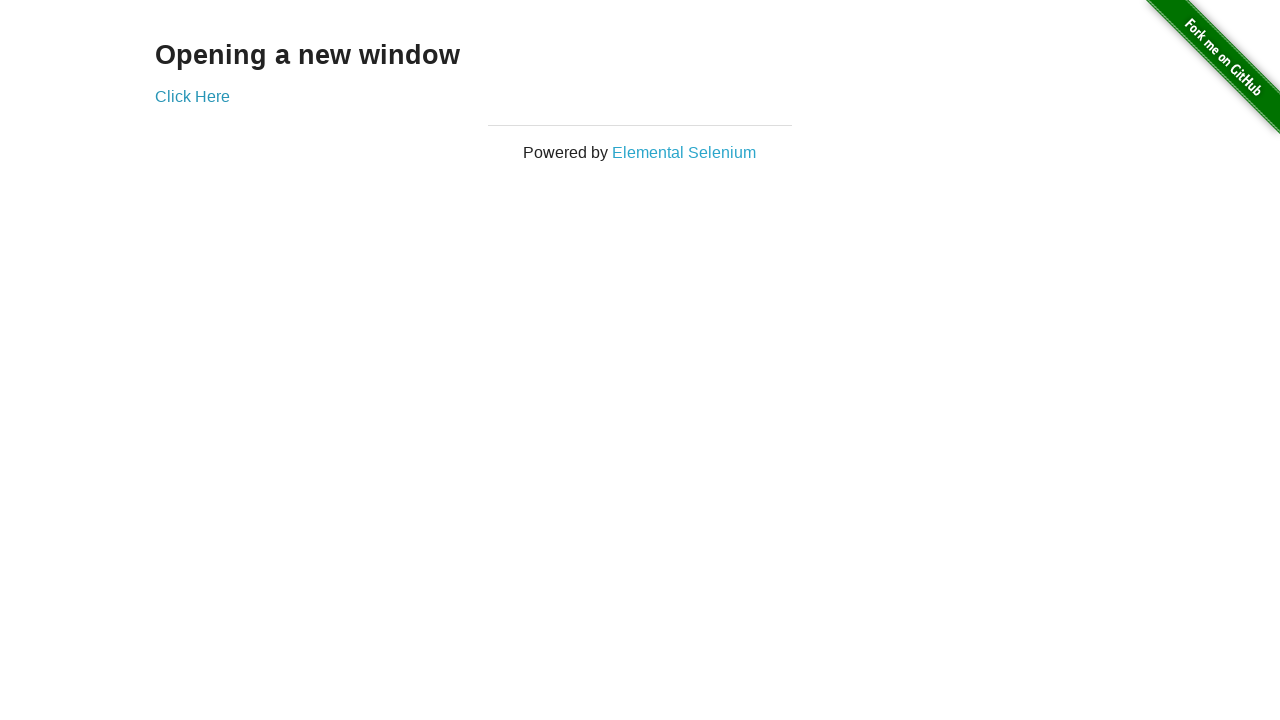

Verified main window displays 'Opening a new window' heading
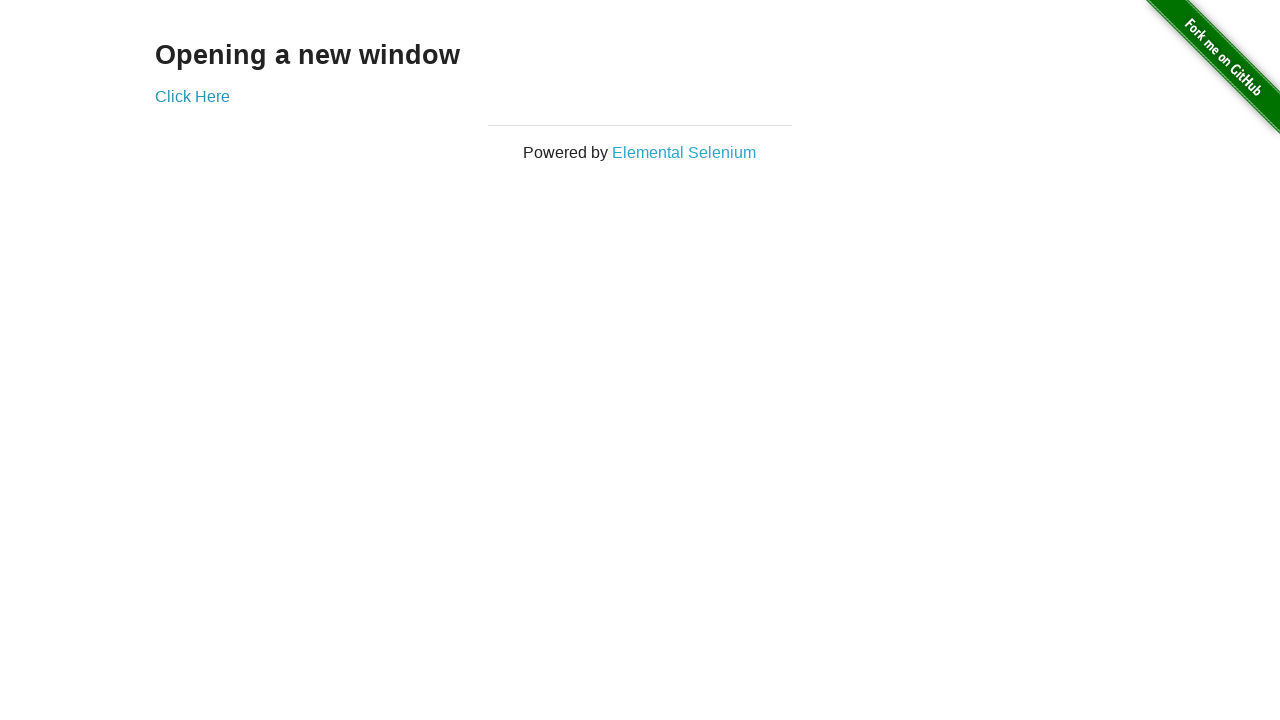

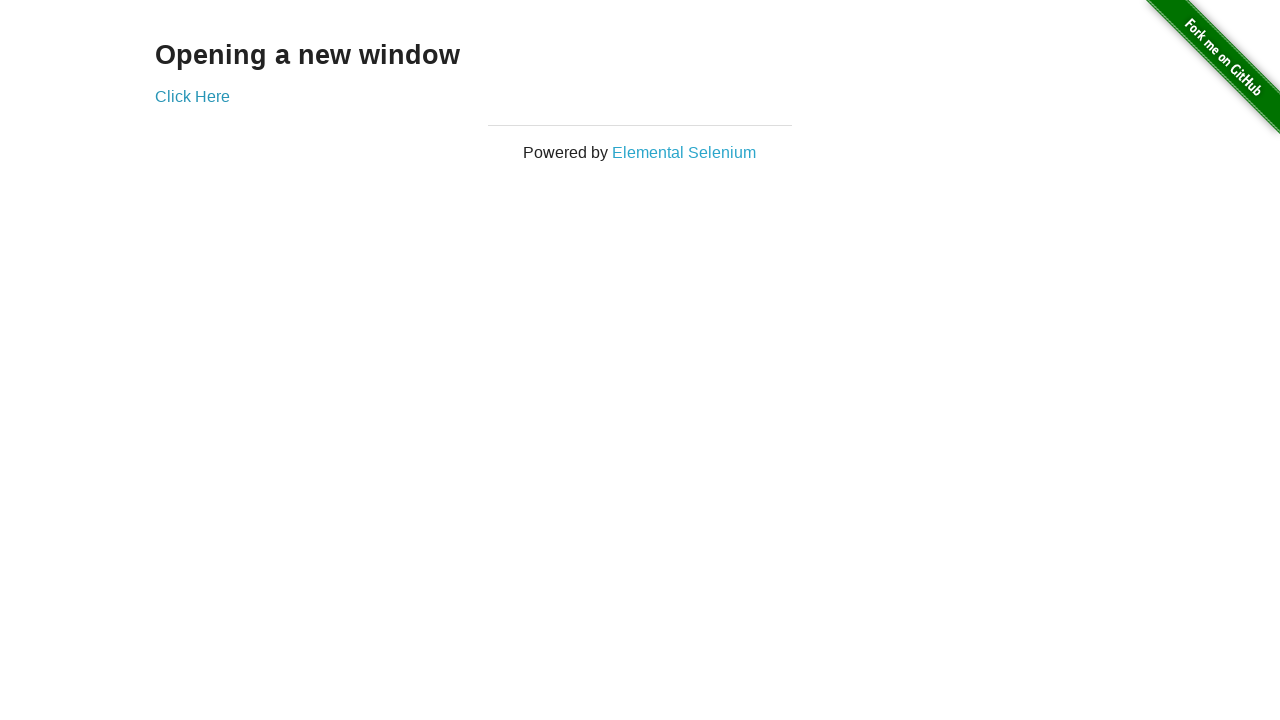